Navigates to the RailYatri train booking website homepage and waits for the page to load

Starting URL: https://www.railyatri.in

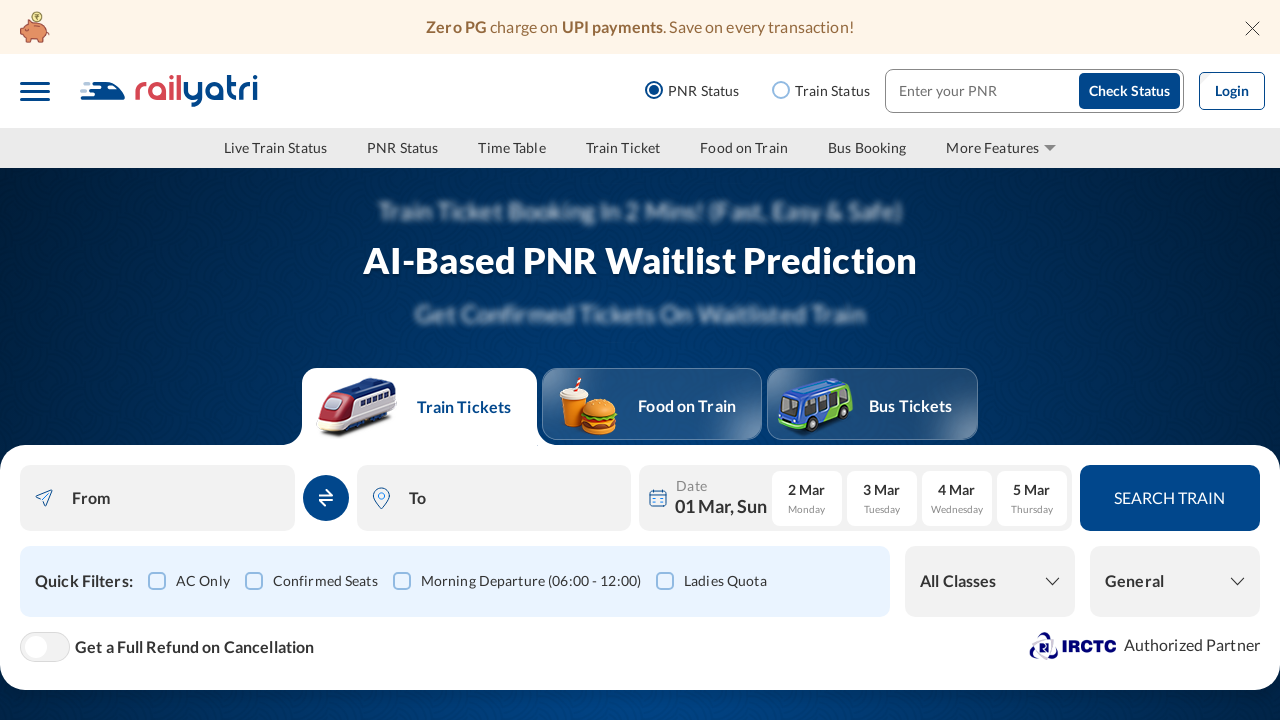

RailYatri homepage loaded and network idle state reached
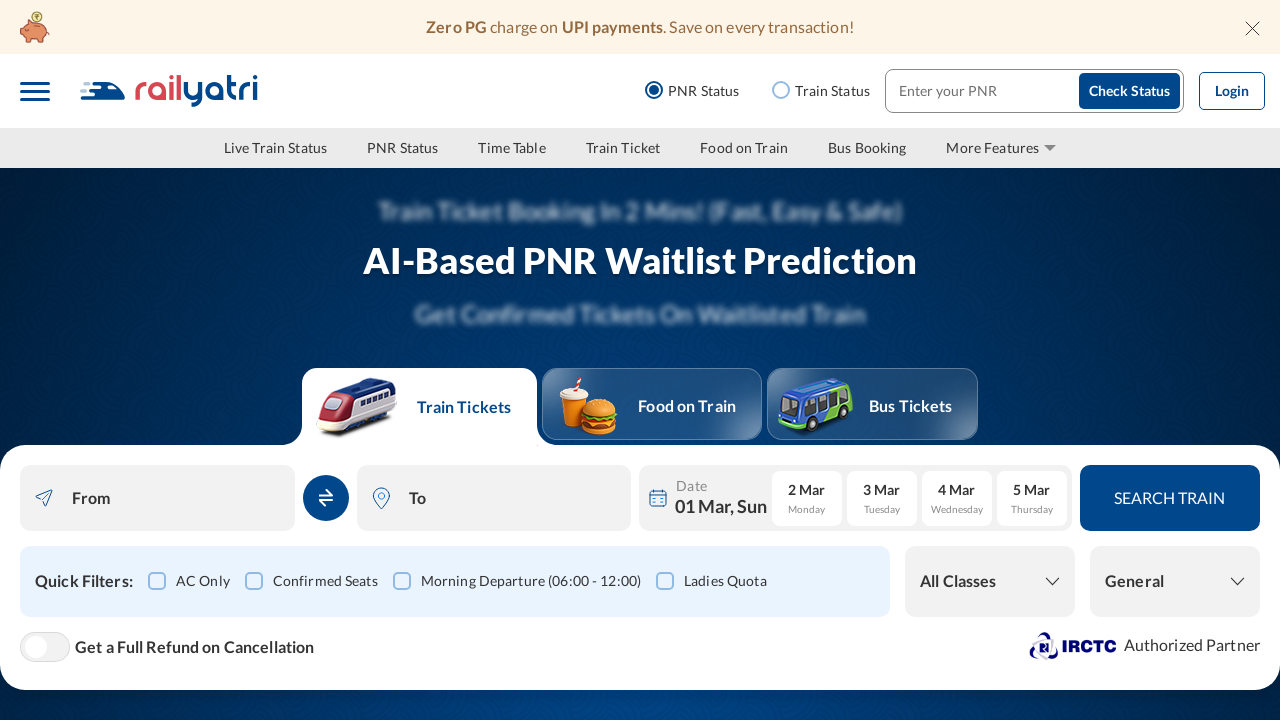

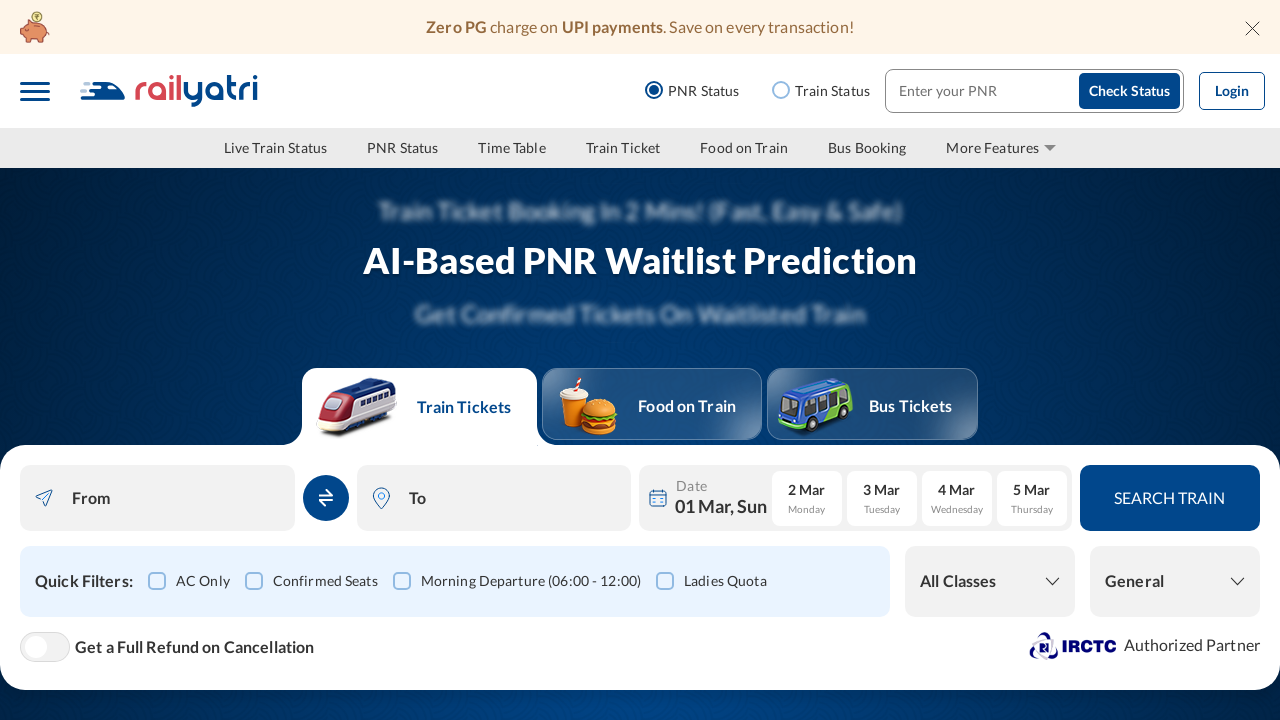